Tests a math exercise page by reading two numbers, calculating their sum, selecting the sum from a dropdown list, and submitting the form.

Starting URL: https://suninjuly.github.io/selects1.html

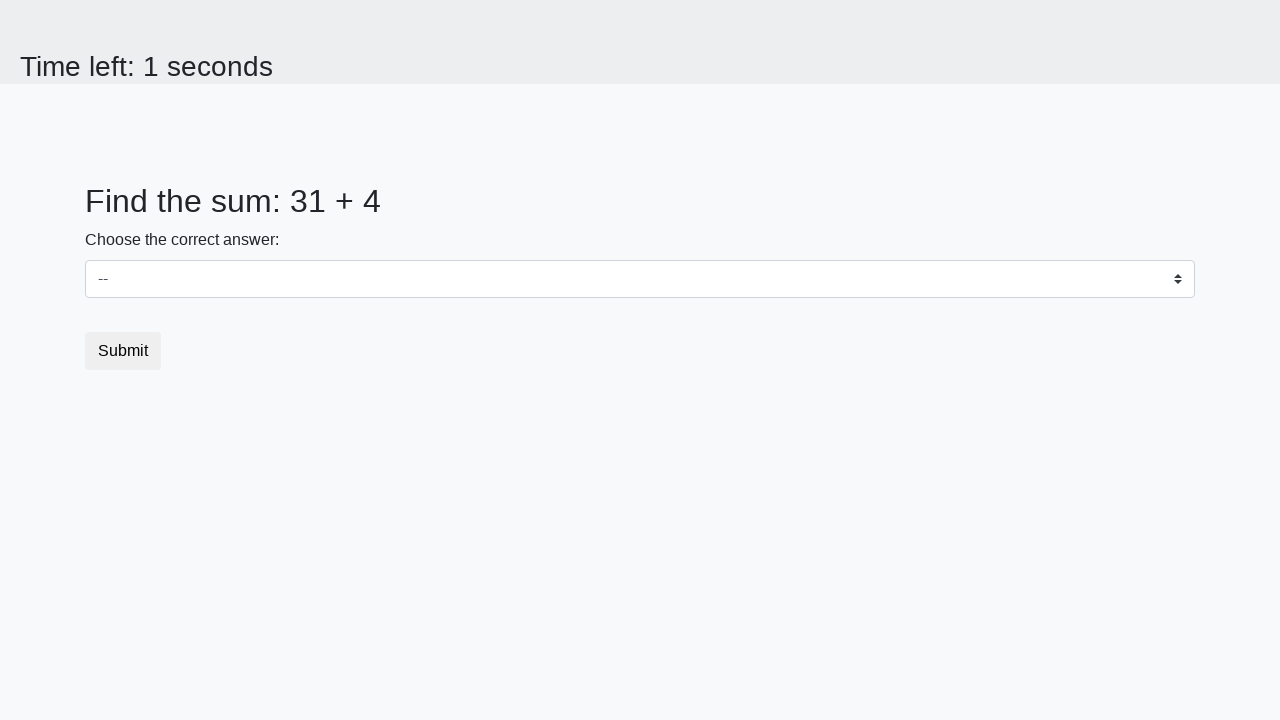

Read first number from #num1 element
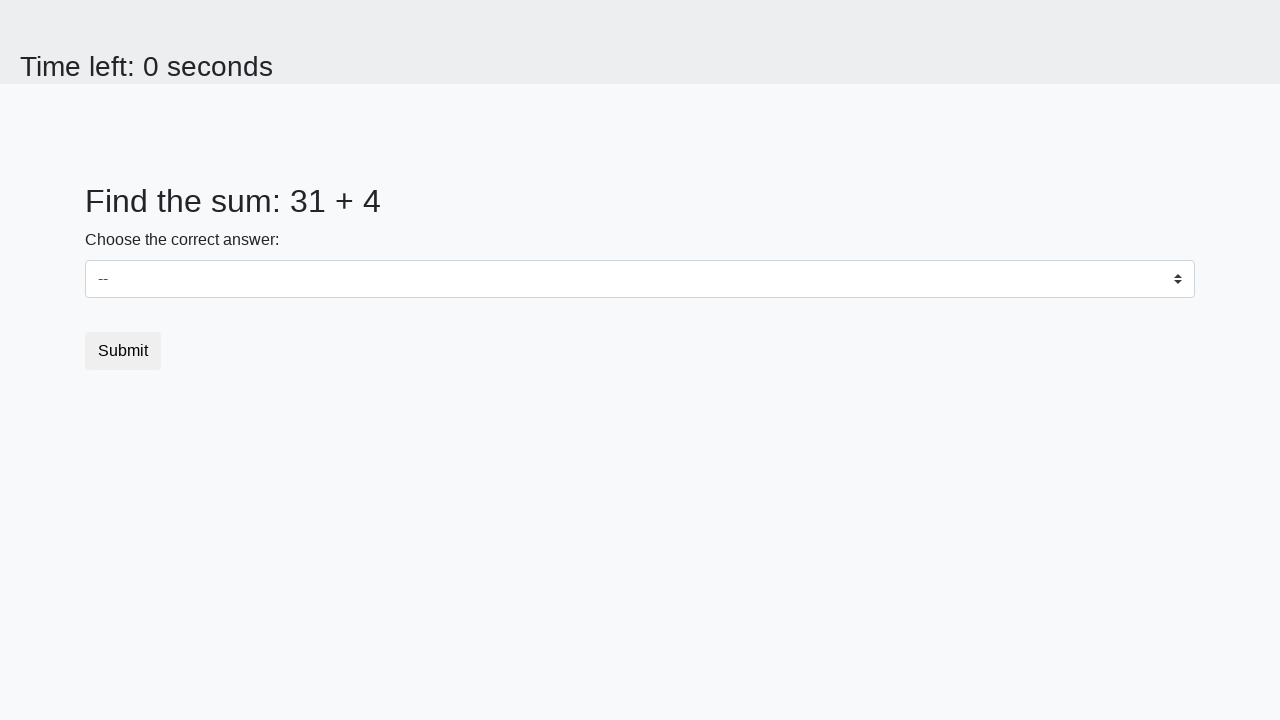

Read second number from #num2 element
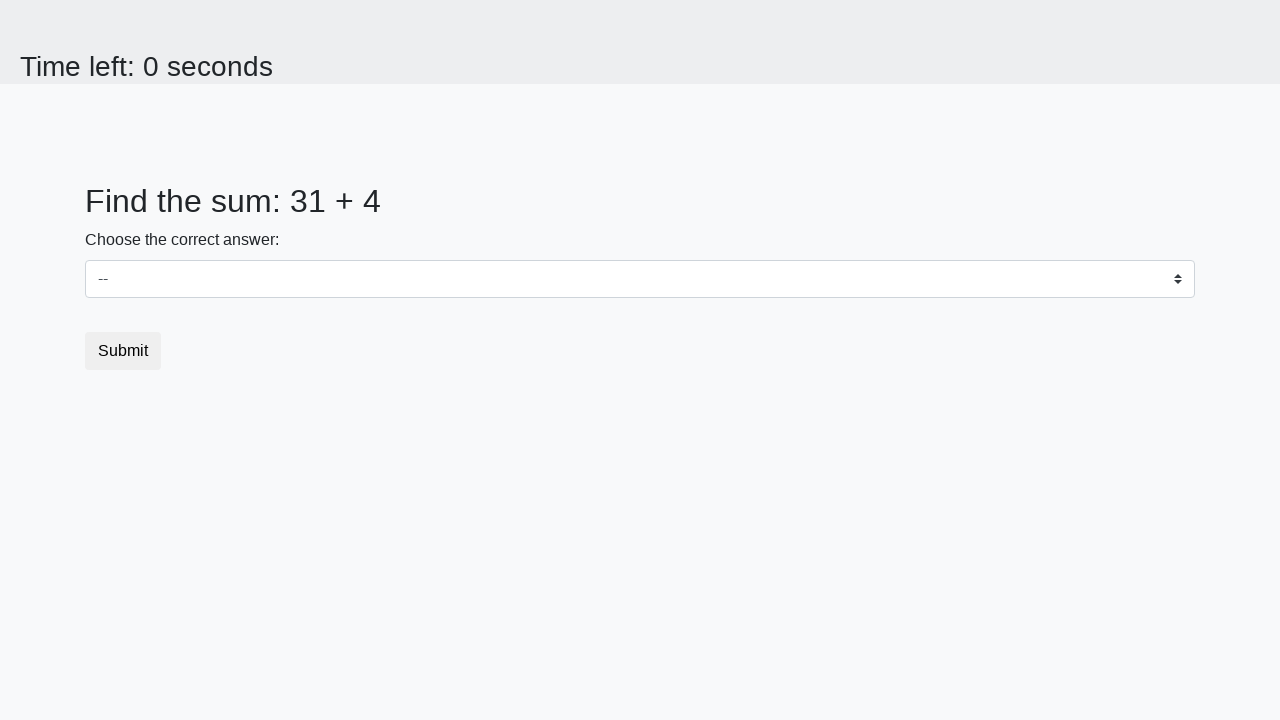

Calculated sum: 31 + 4 = 35
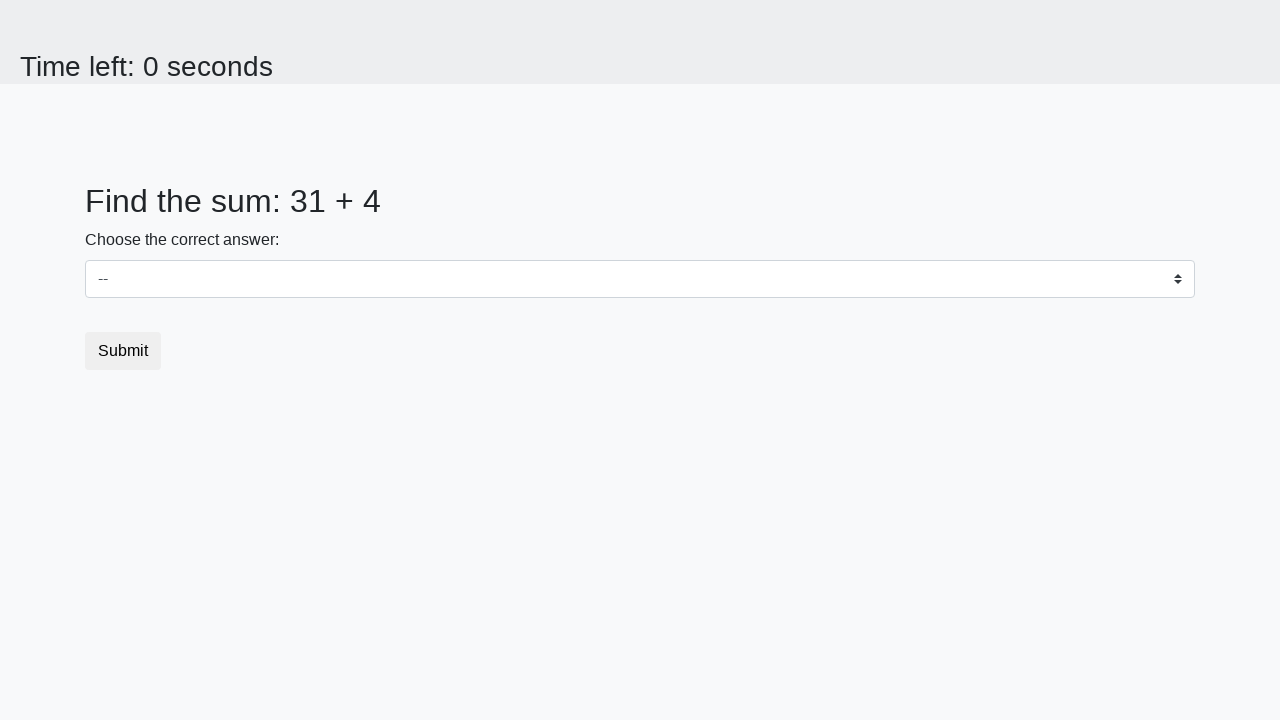

Selected sum value '35' from dropdown on select
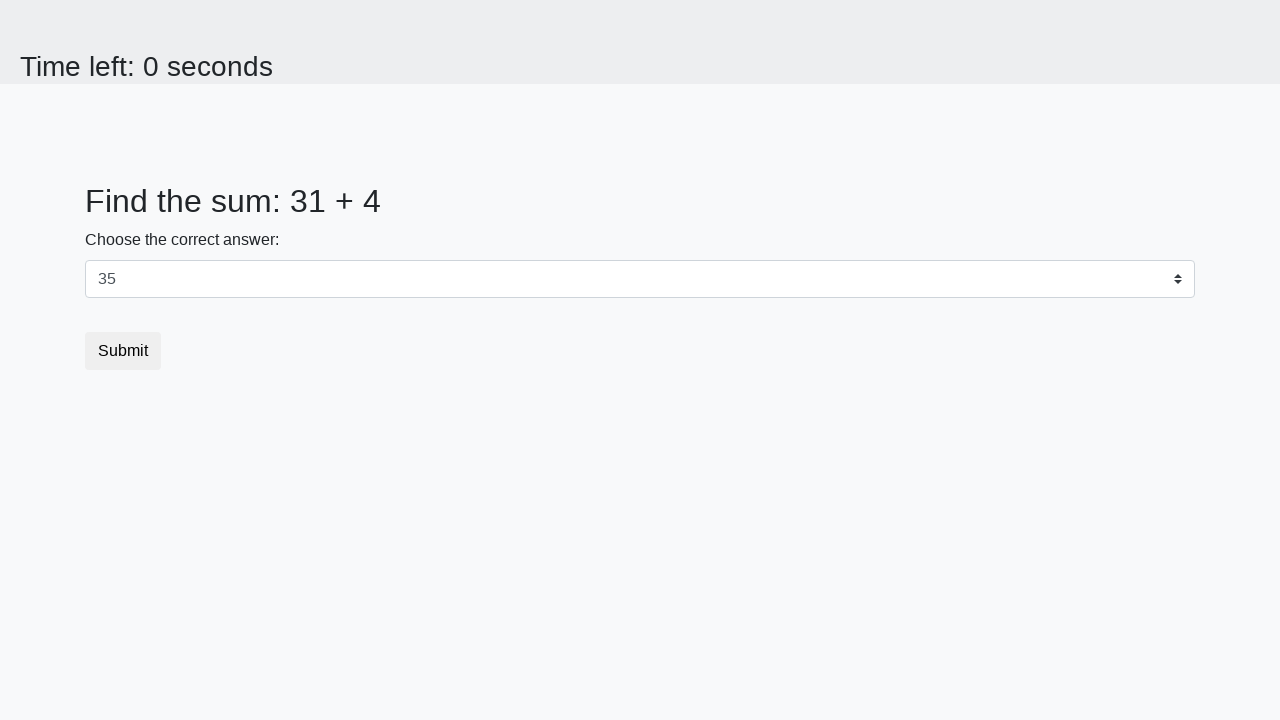

Clicked Submit button to submit the form at (123, 351) on button[type='submit']
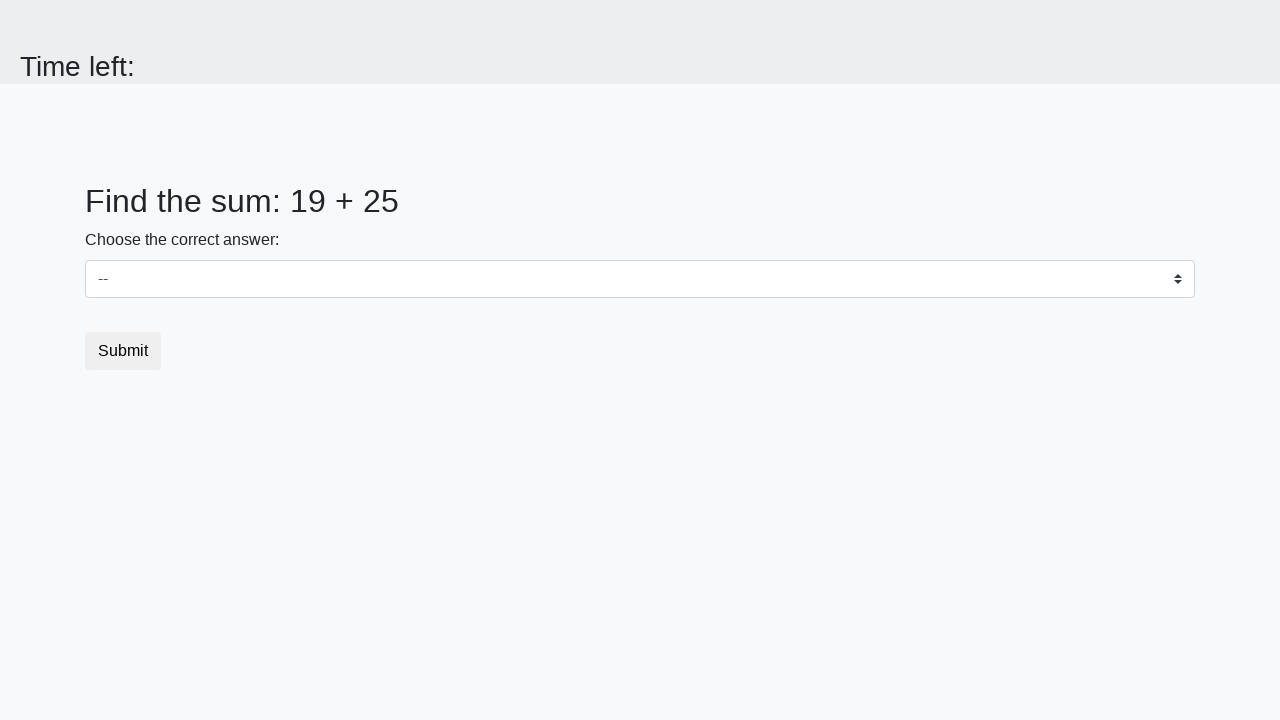

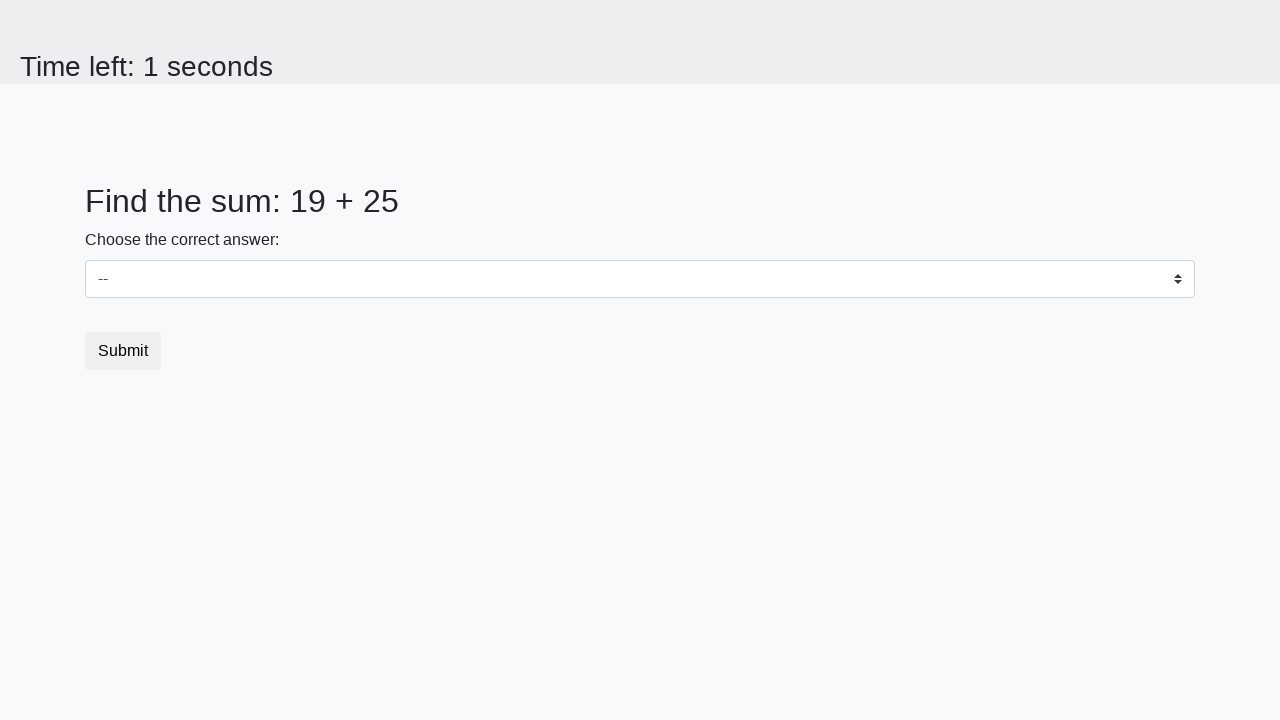